Tests browser window handling by clicking a button that opens a new tab, then switching between windows and navigating back

Starting URL: https://demoqa.com/browser-windows

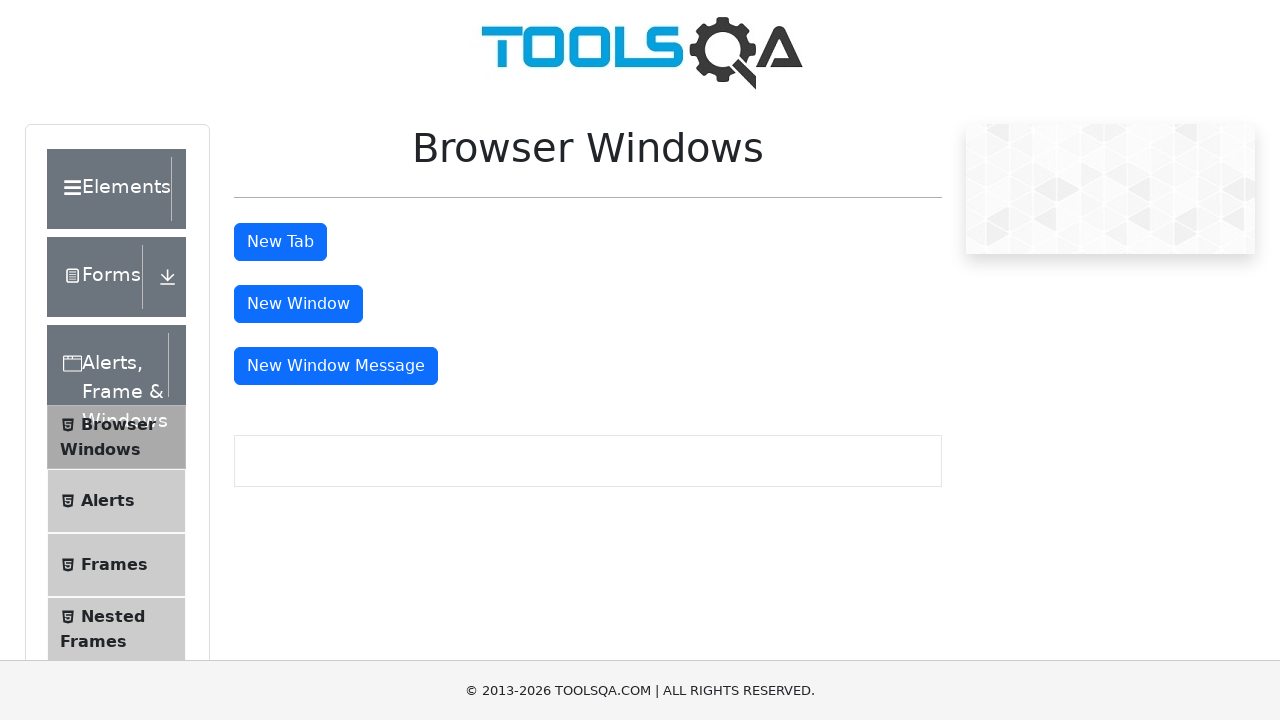

Clicked 'New Tab' button to open a new browser tab at (280, 242) on #tabButton
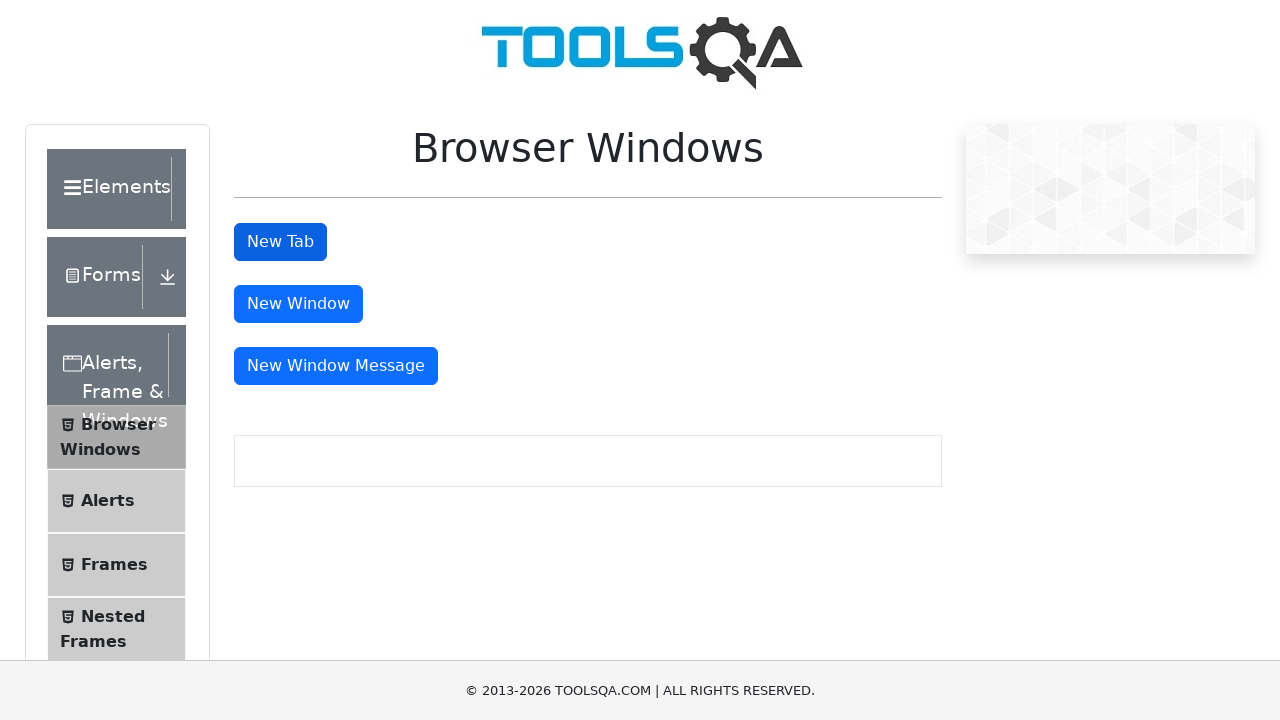

Waited 1000ms for new tab to open
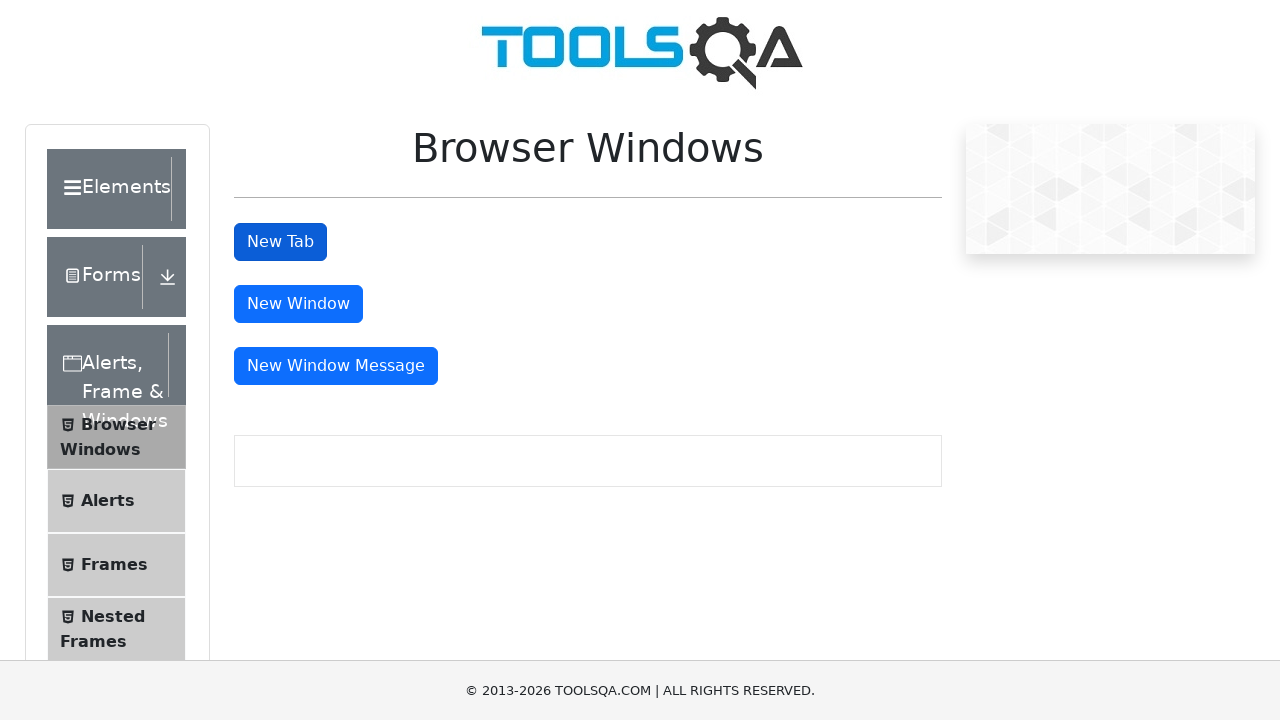

Retrieved all pages from browser context
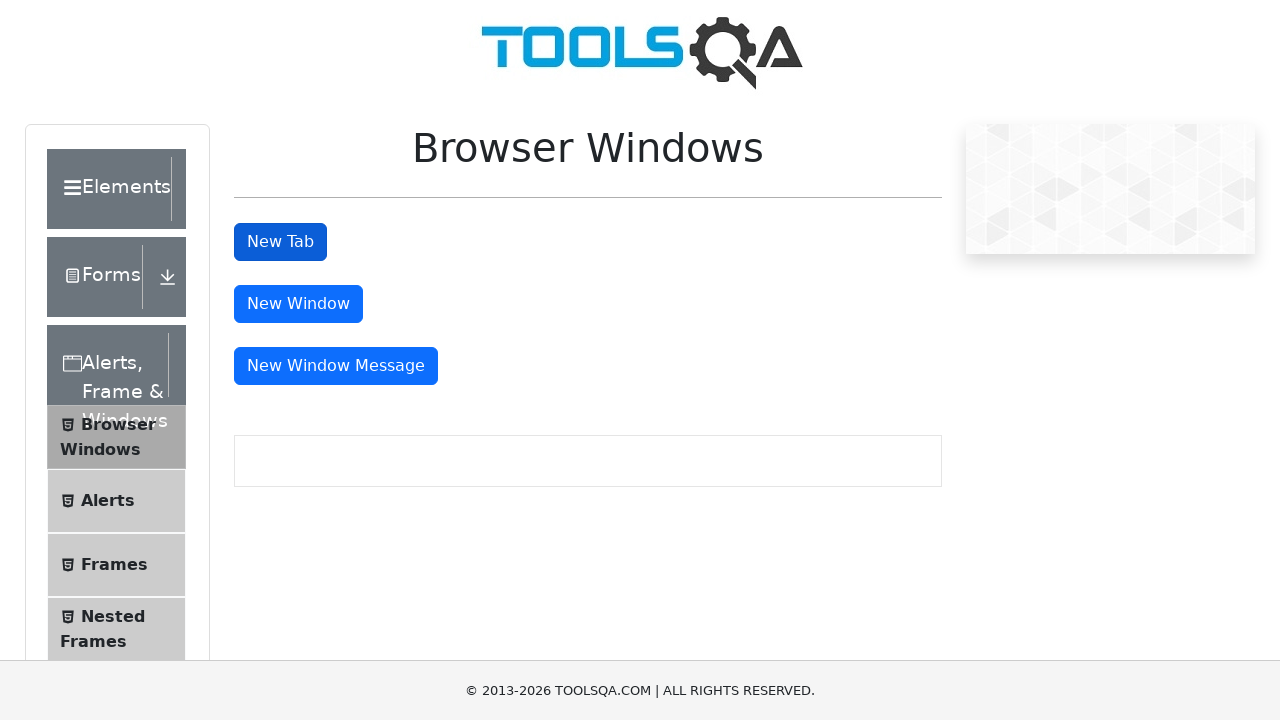

Switched to first window (original tab)
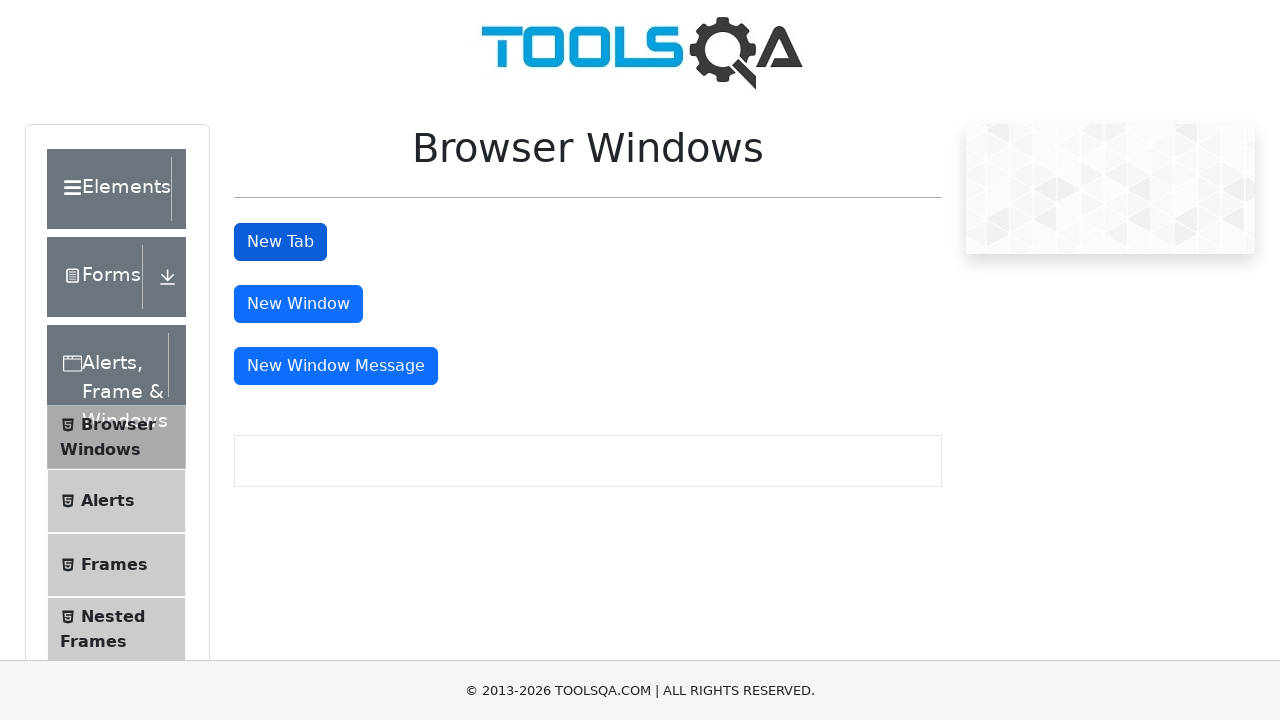

Waited 1000ms between window operations
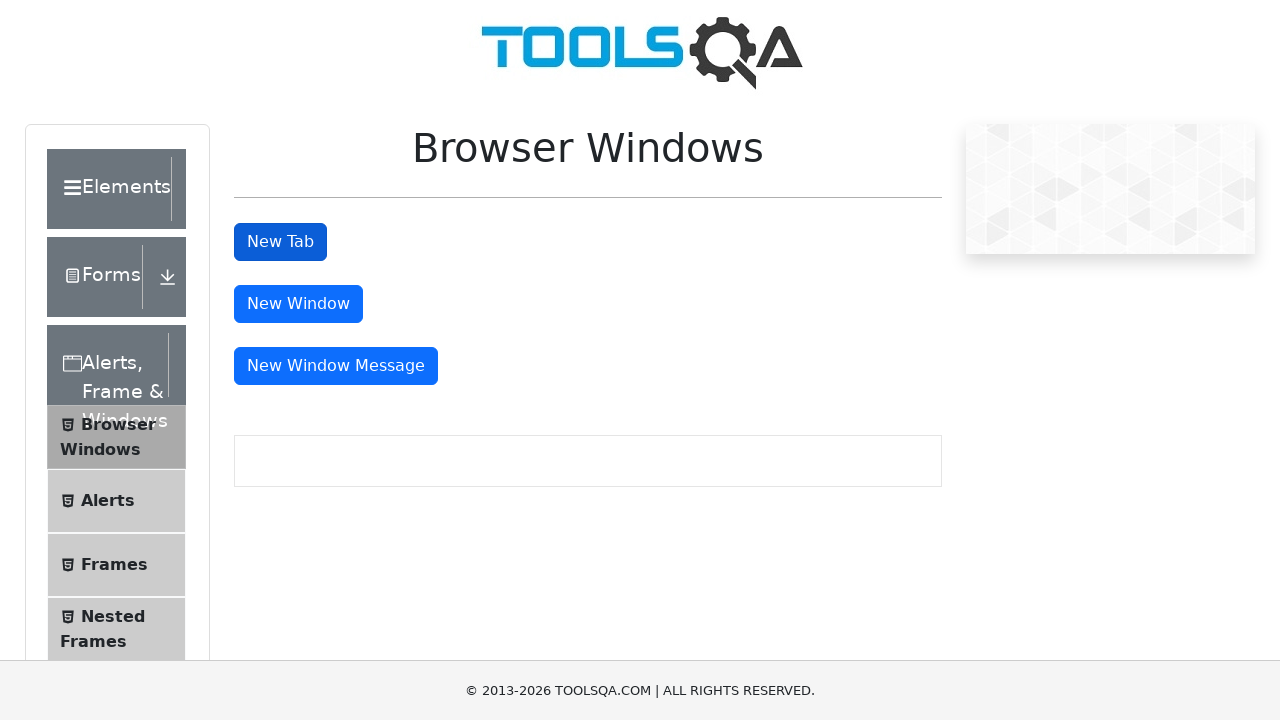

Navigated back in browser history
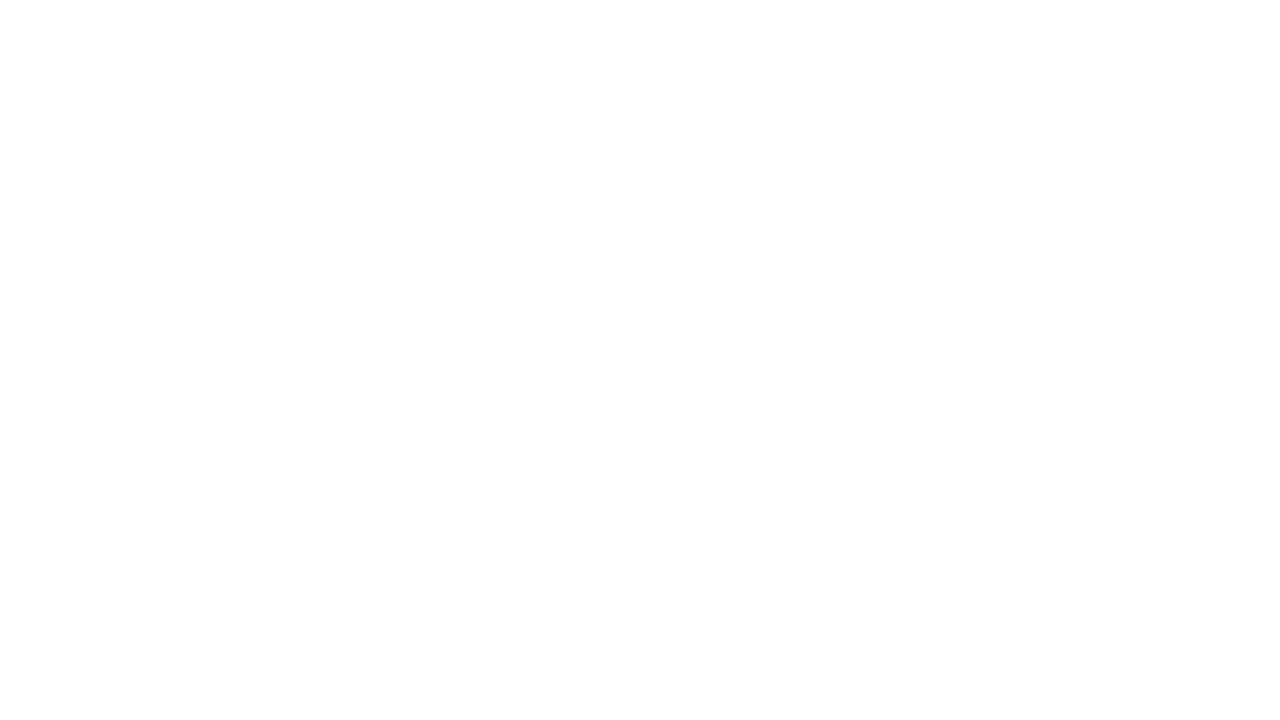

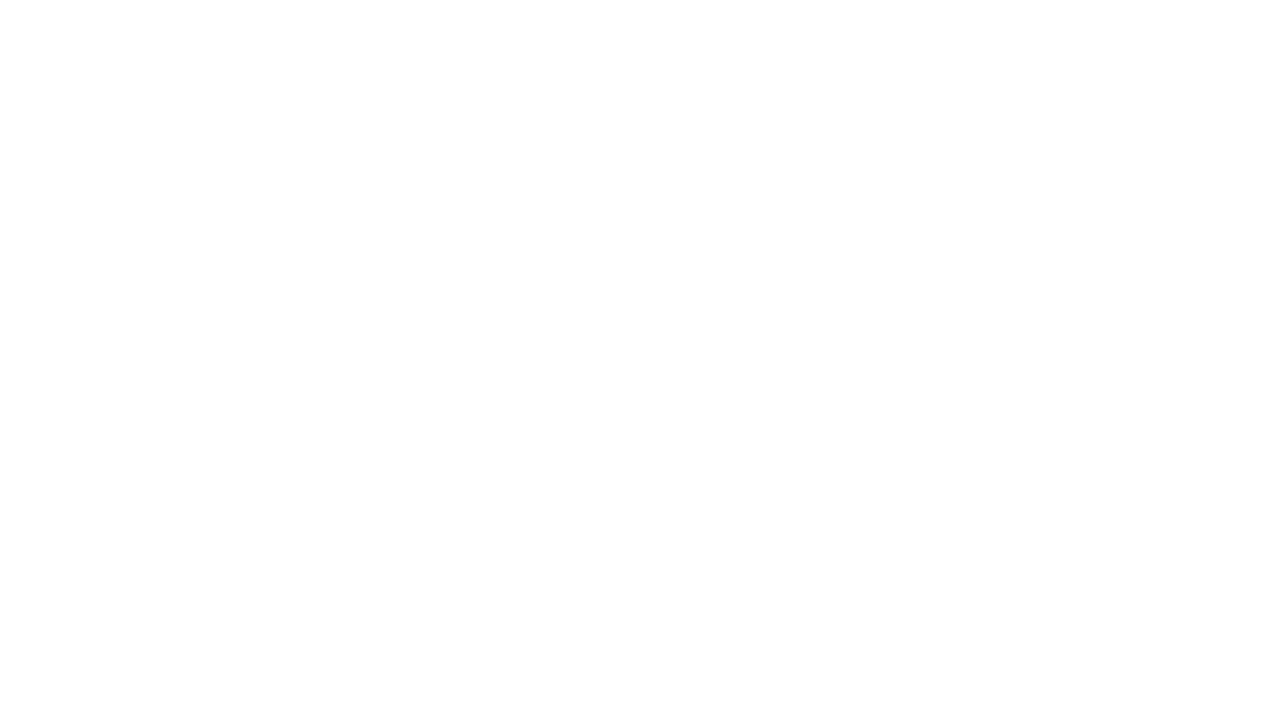